Tests that a todo item is removed if edited to an empty string.

Starting URL: https://demo.playwright.dev/todomvc

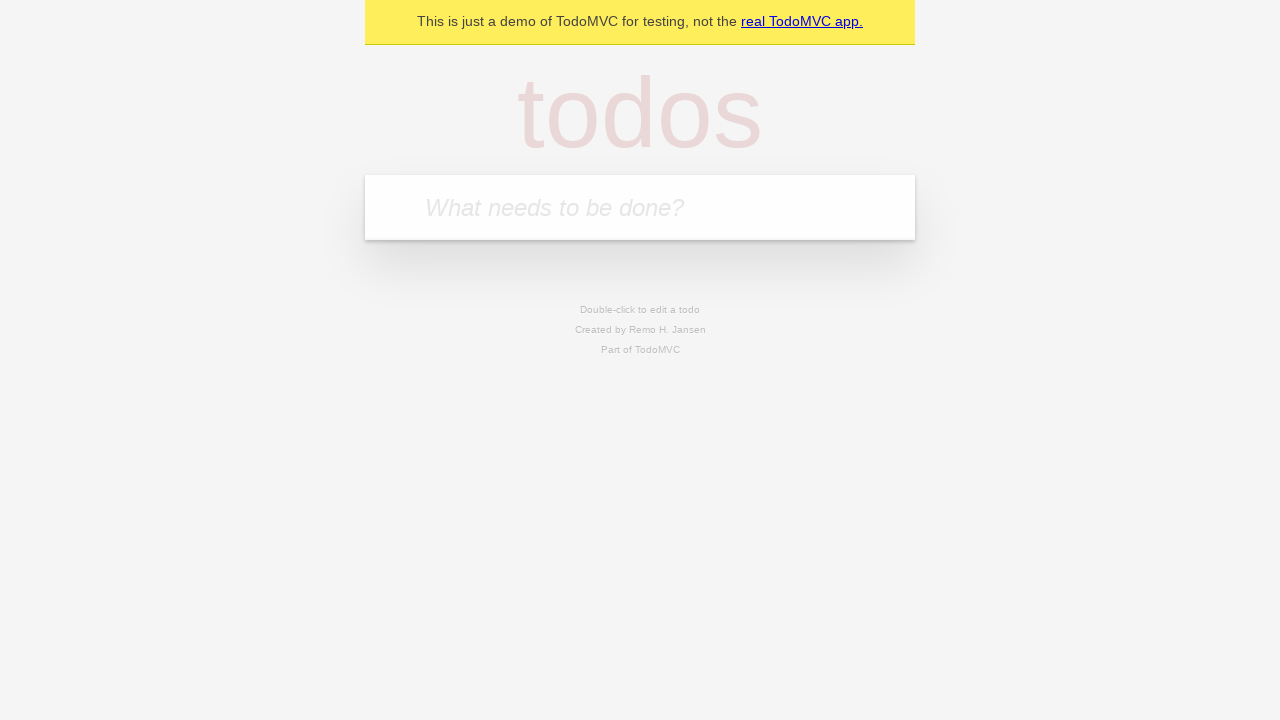

Filled input field with 'buy some cheese' on internal:attr=[placeholder="What needs to be done?"i]
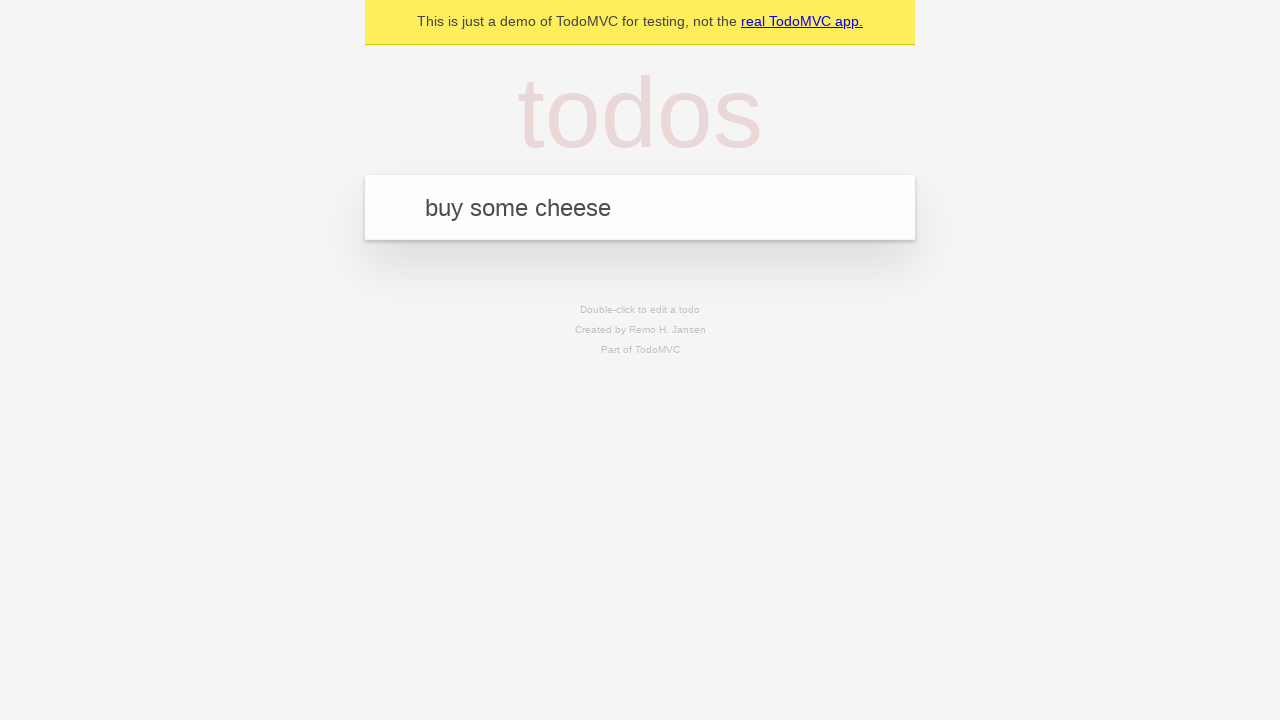

Pressed Enter to create first todo item on internal:attr=[placeholder="What needs to be done?"i]
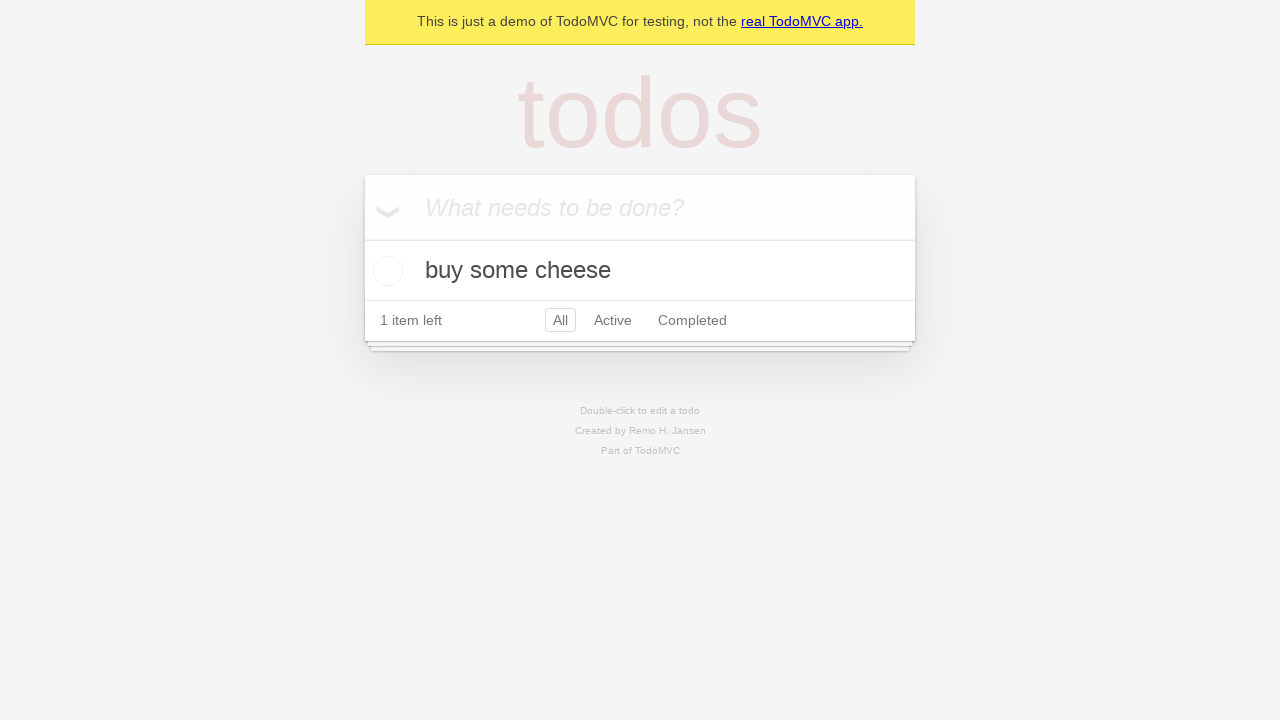

Filled input field with 'feed the cat' on internal:attr=[placeholder="What needs to be done?"i]
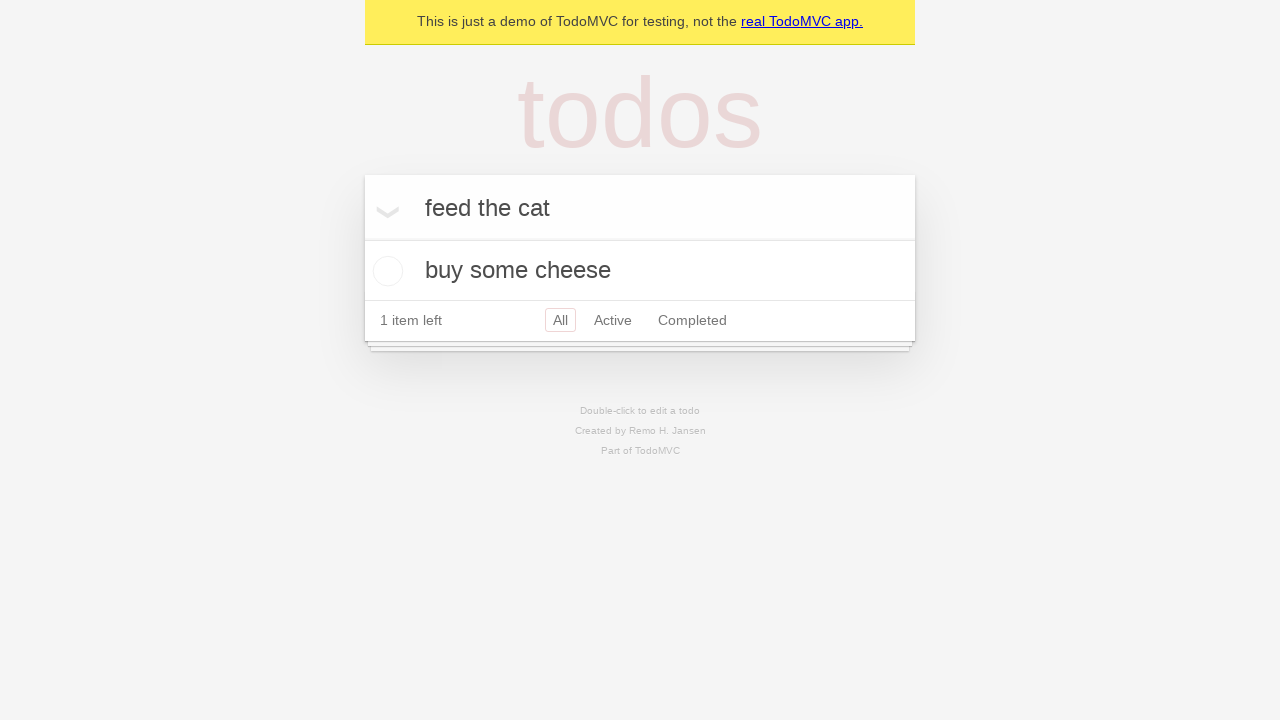

Pressed Enter to create second todo item on internal:attr=[placeholder="What needs to be done?"i]
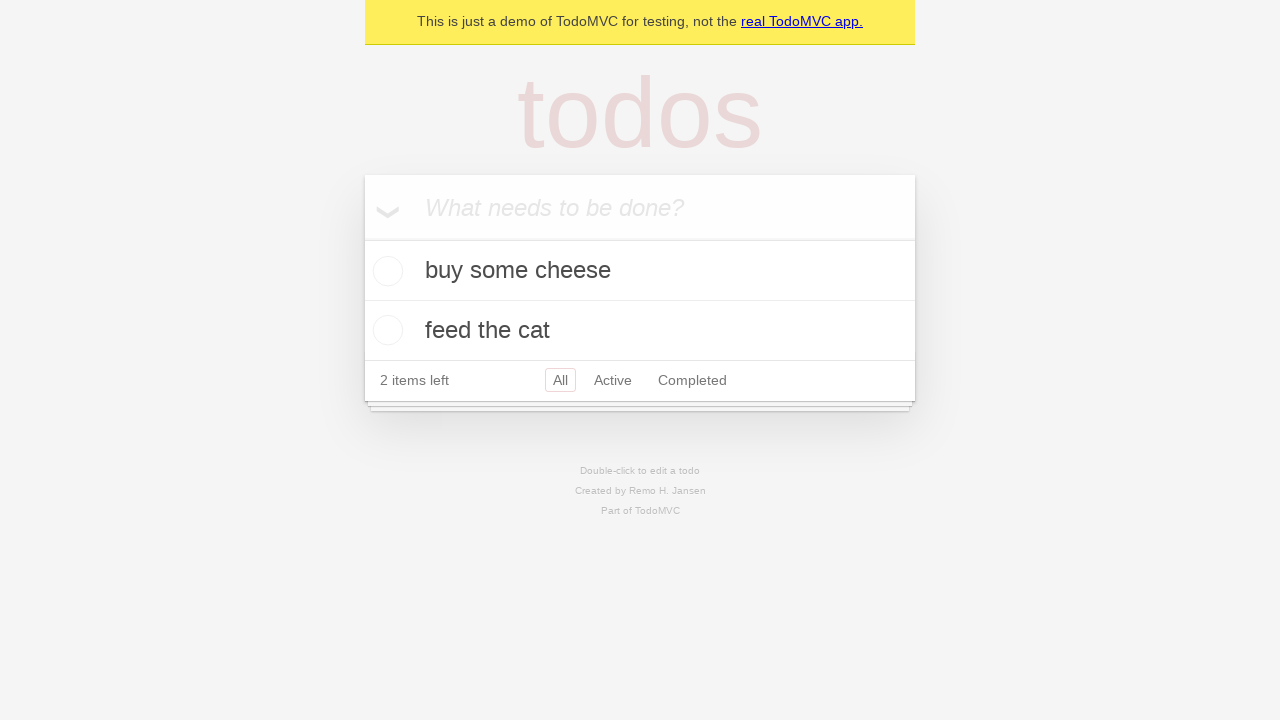

Filled input field with 'book a doctors appointment' on internal:attr=[placeholder="What needs to be done?"i]
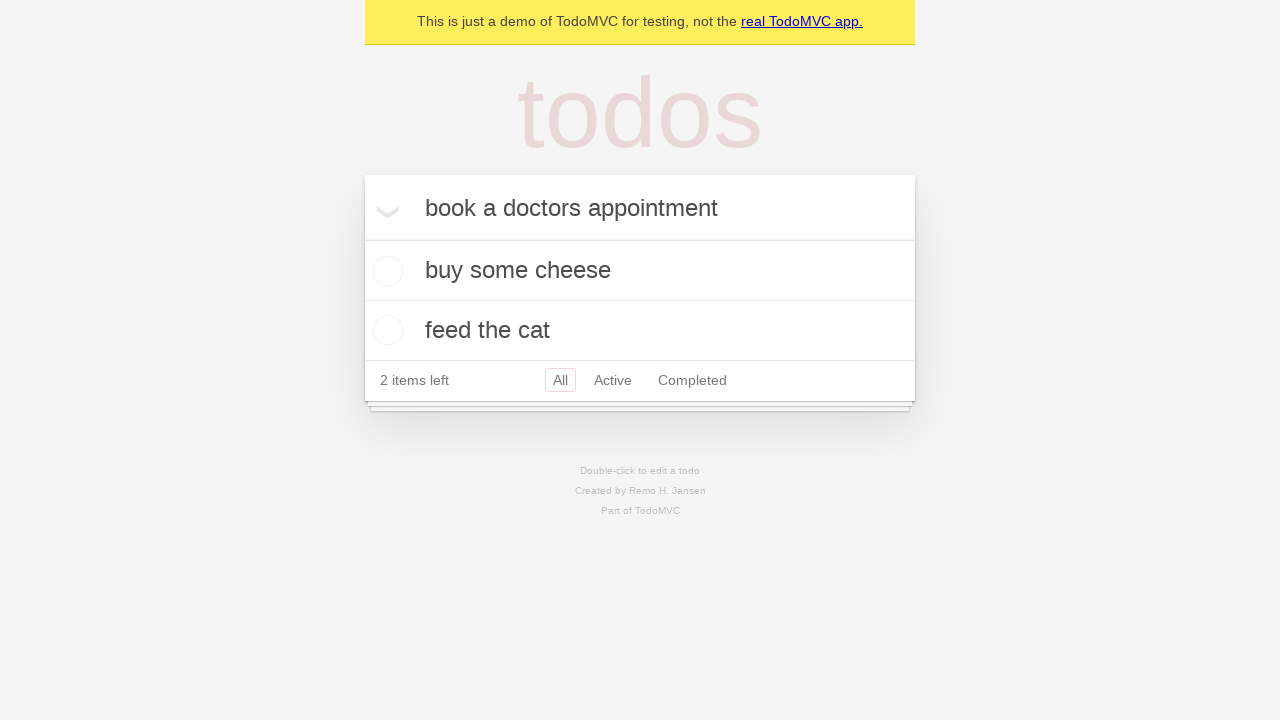

Pressed Enter to create third todo item on internal:attr=[placeholder="What needs to be done?"i]
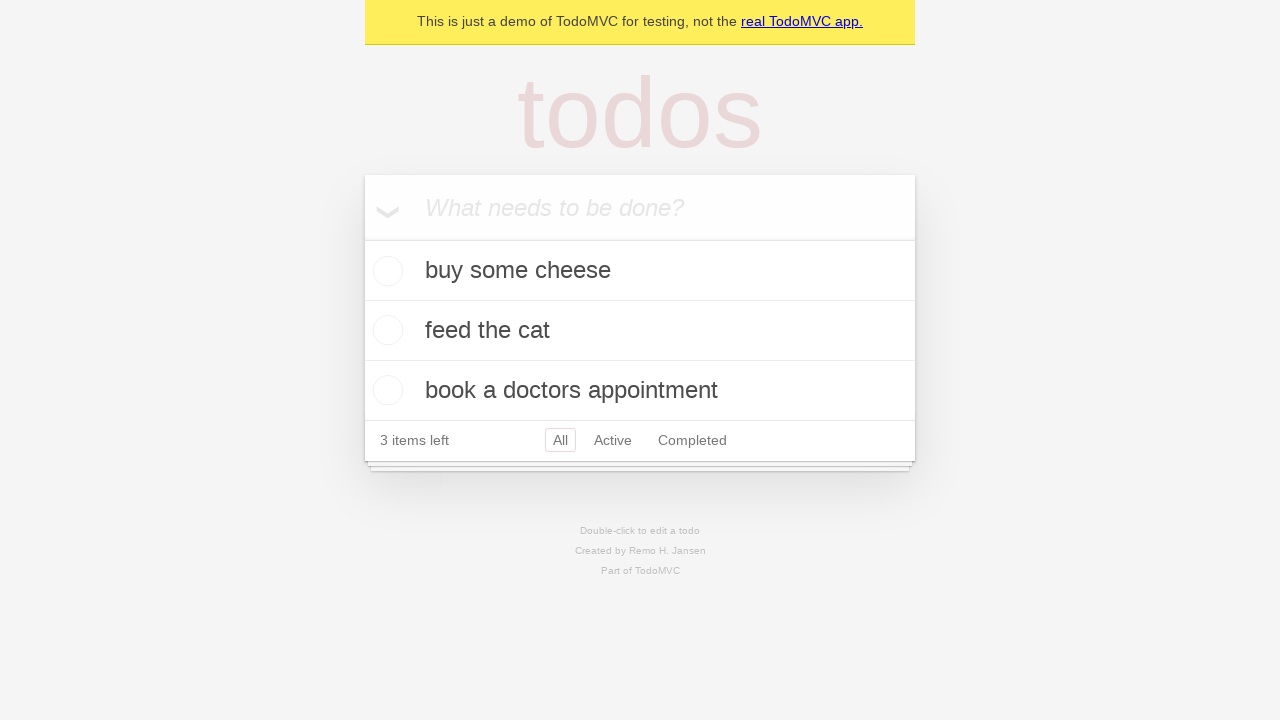

Double-clicked second todo item to enter edit mode at (640, 331) on internal:testid=[data-testid="todo-item"s] >> nth=1
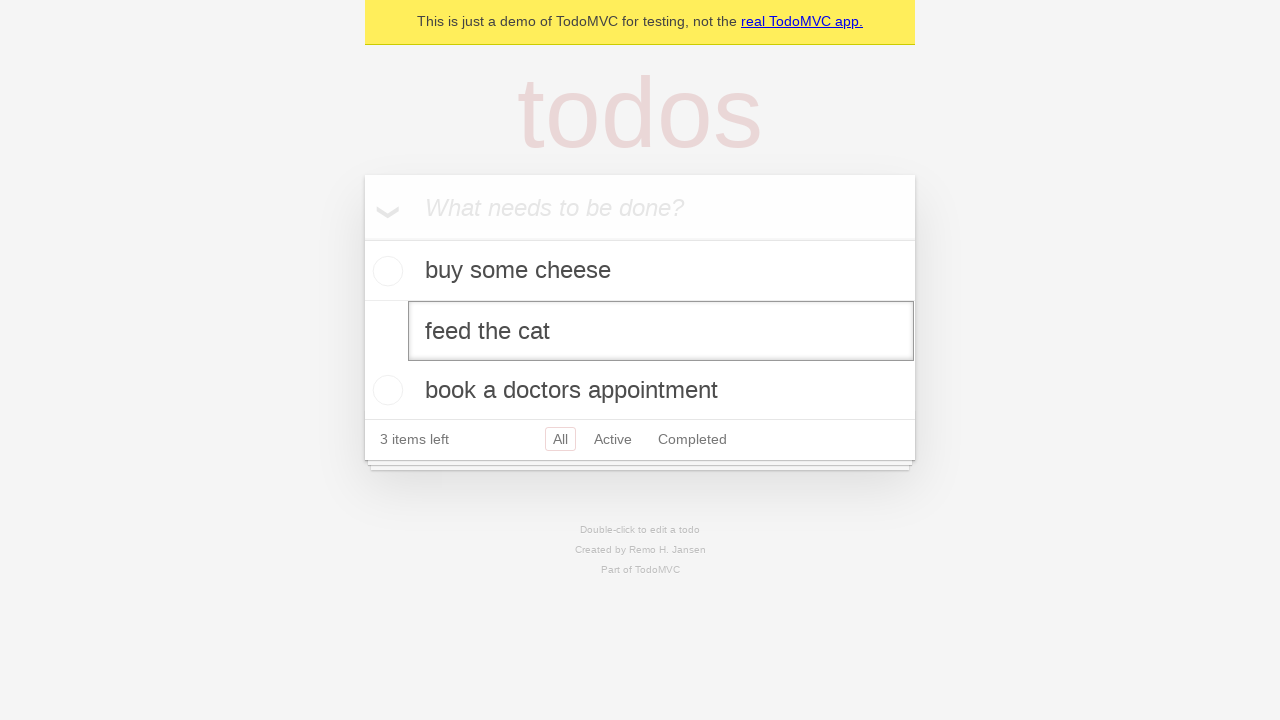

Cleared the edit textbox to empty string on internal:testid=[data-testid="todo-item"s] >> nth=1 >> internal:role=textbox[nam
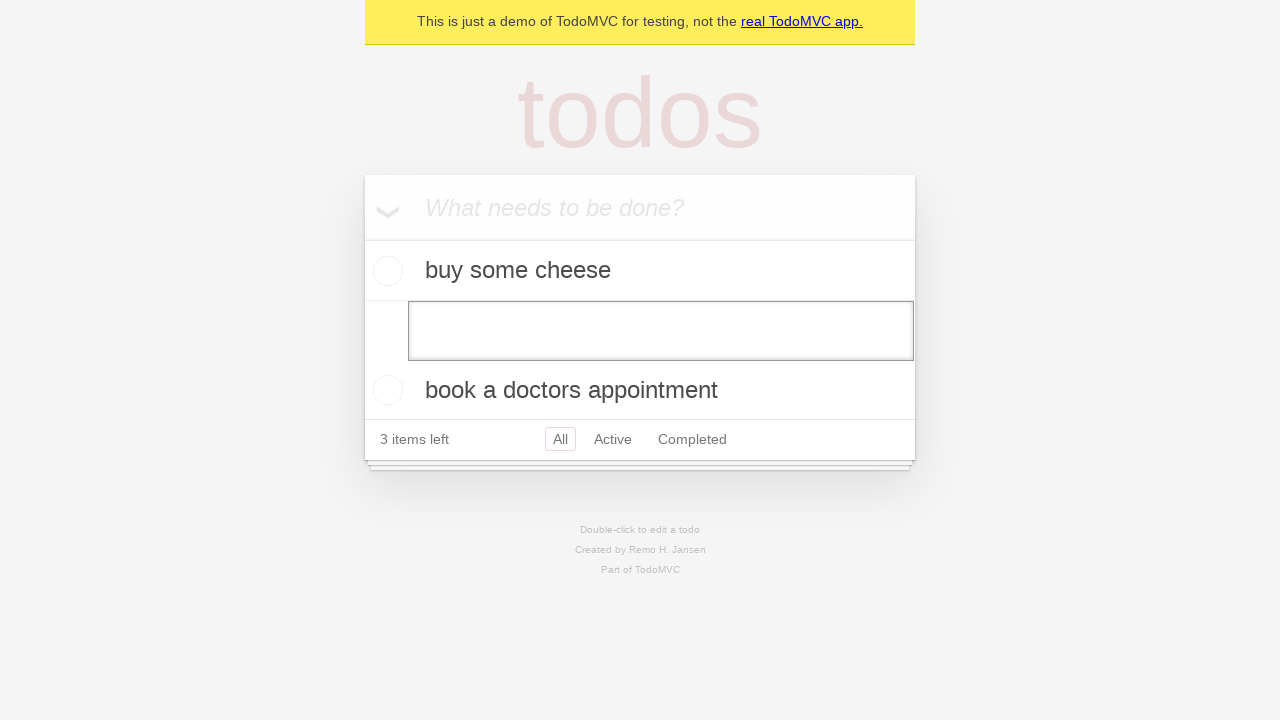

Pressed Enter to confirm empty edit and remove todo item on internal:testid=[data-testid="todo-item"s] >> nth=1 >> internal:role=textbox[nam
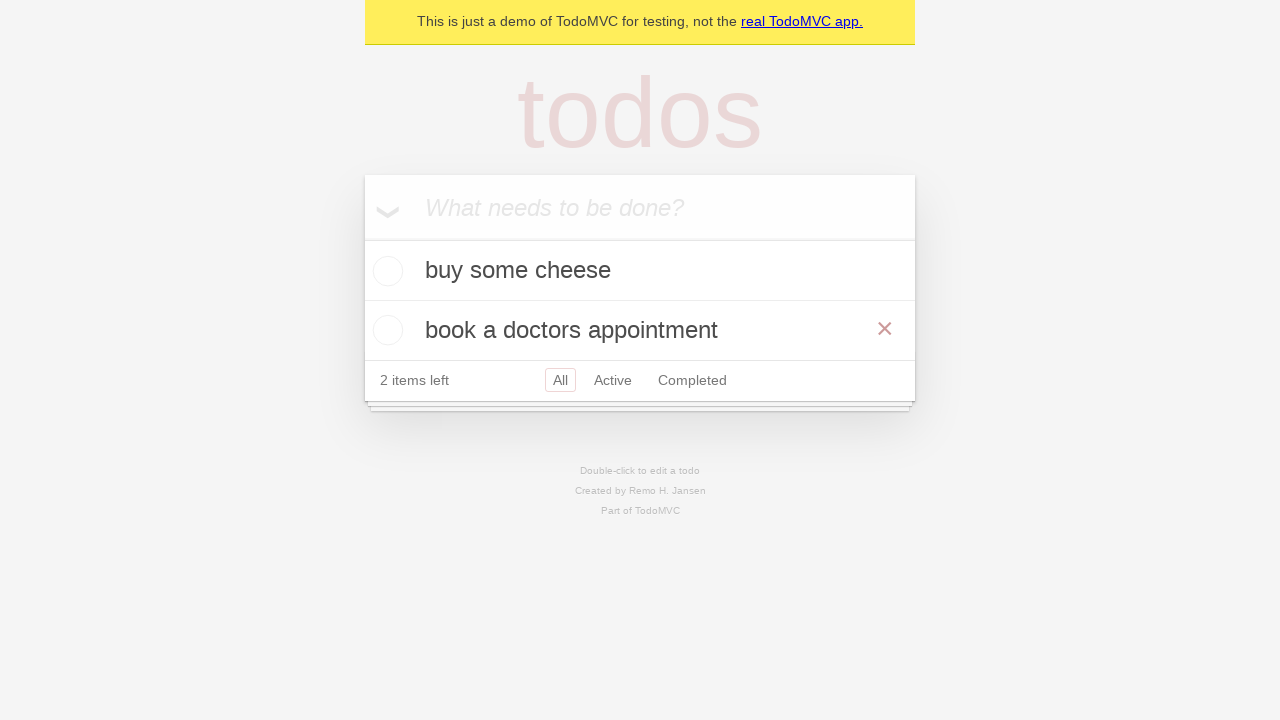

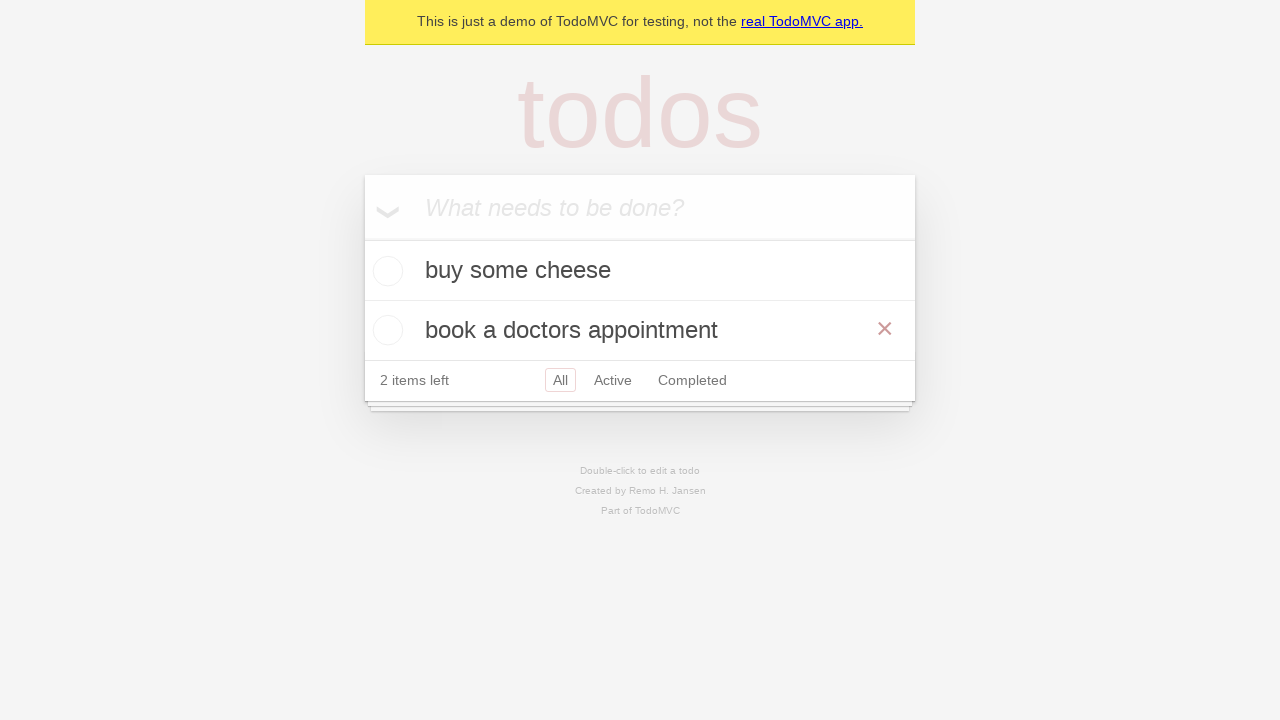